Tests double-click functionality on W3Schools example page by double-clicking a button inside an iframe and verifying the result

Starting URL: https://www.w3schools.com/tags/tryit.asp?filename=tryhtml5_ev_ondblclick

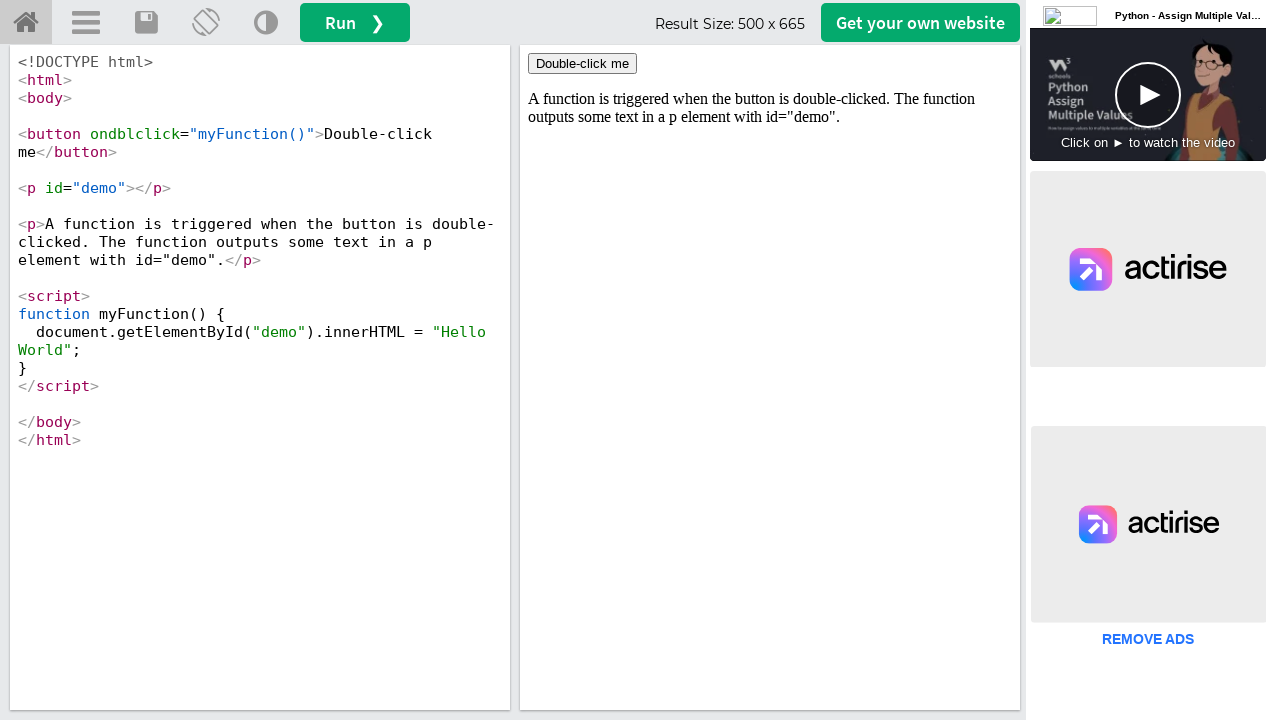

Located iframe containing the demo
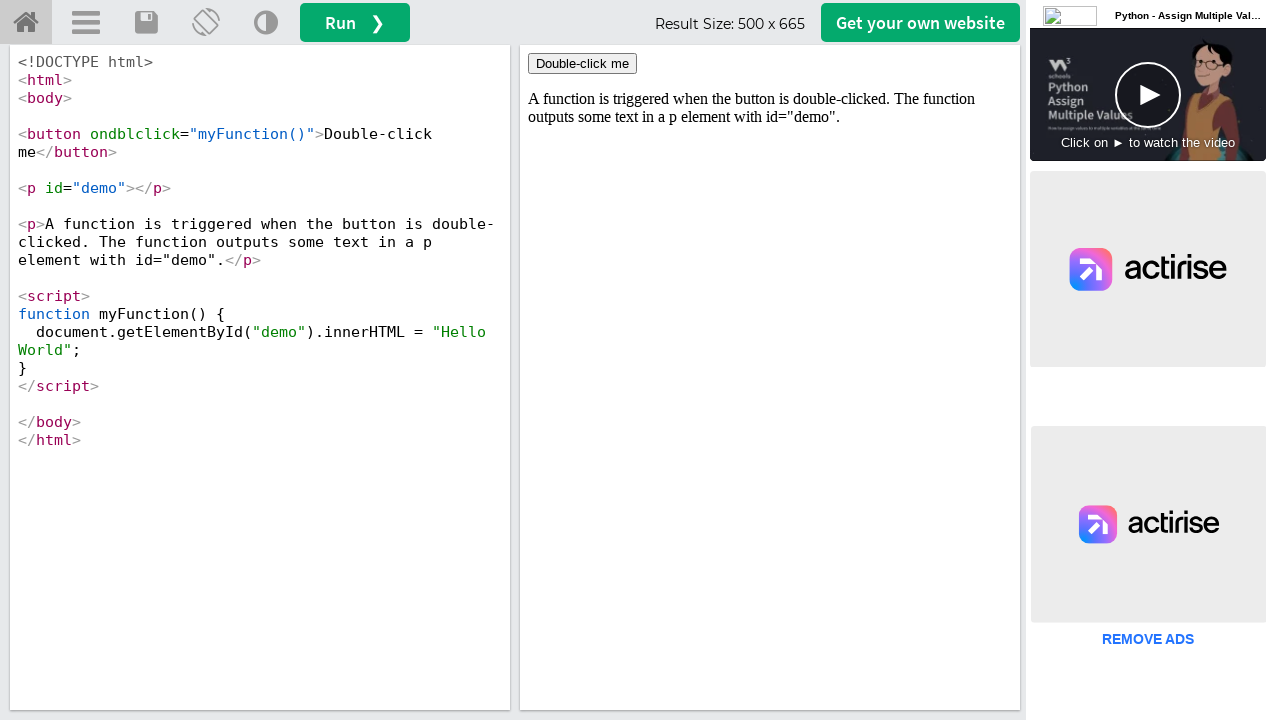

Double-clicked the 'Double-click me' button inside iframe at (582, 64) on iframe[name='iframeResult'] >> internal:control=enter-frame >> button:has-text('
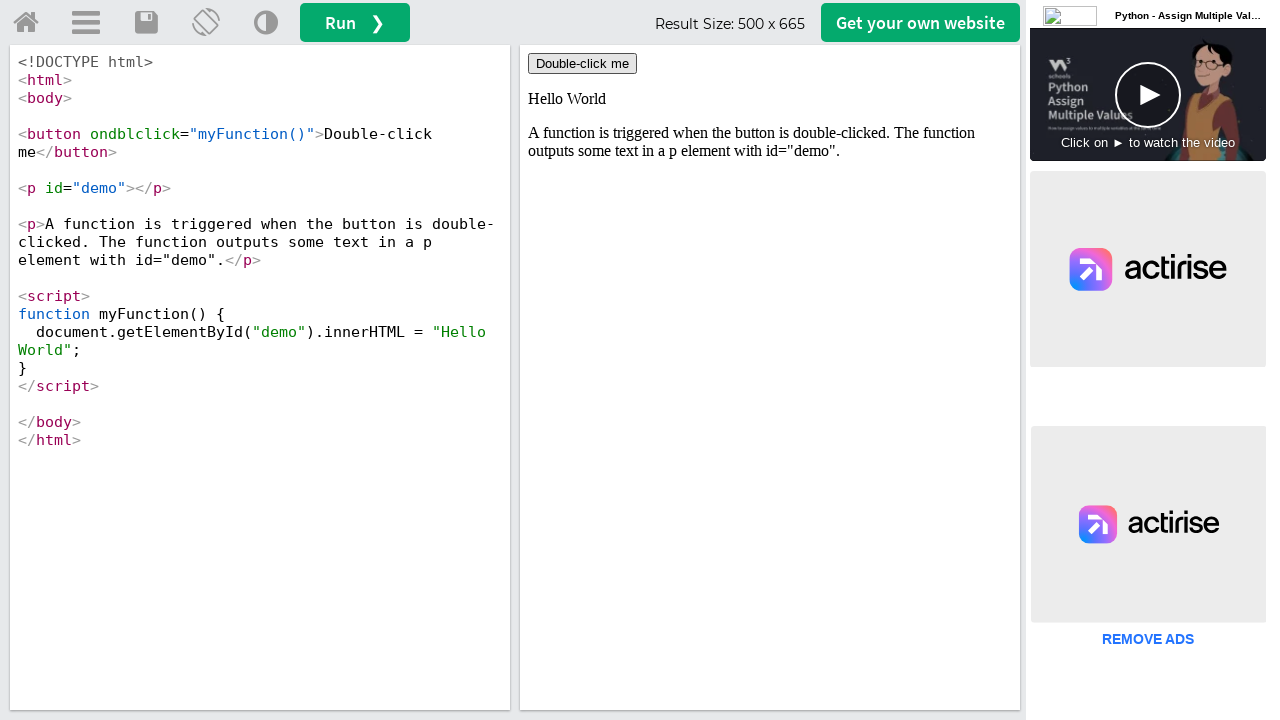

Retrieved text content from #demo element to verify double-click result
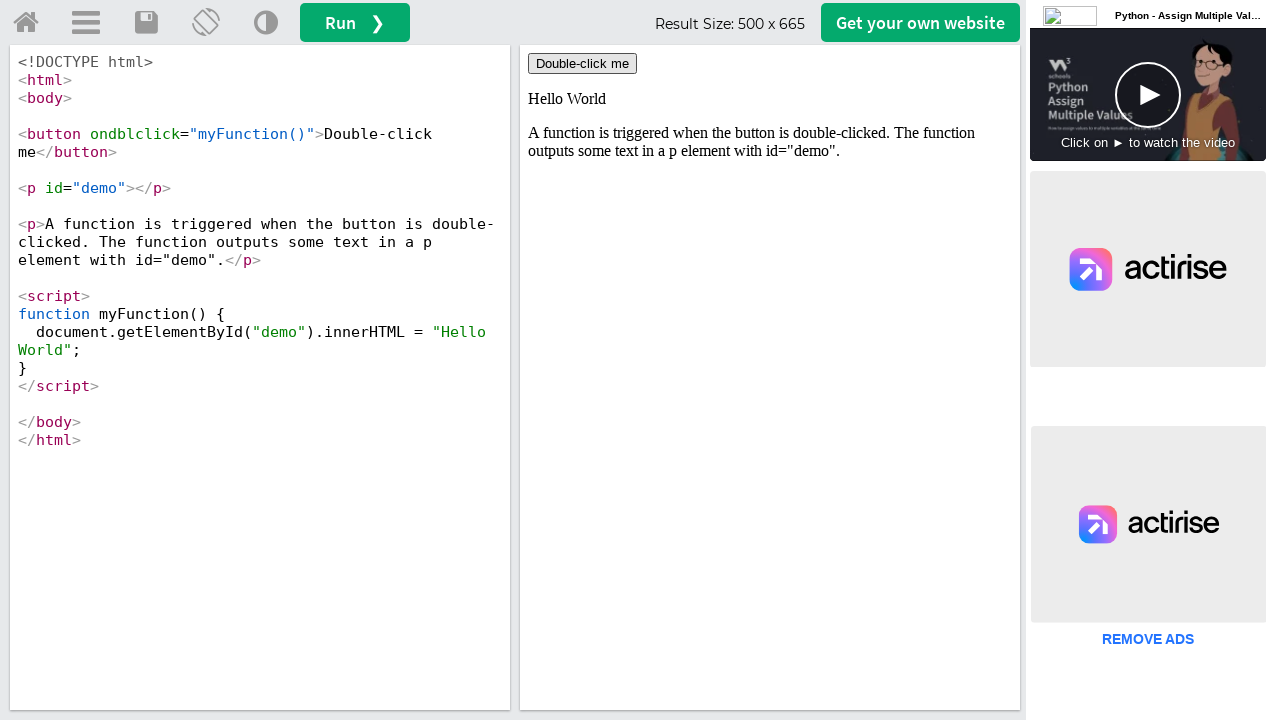

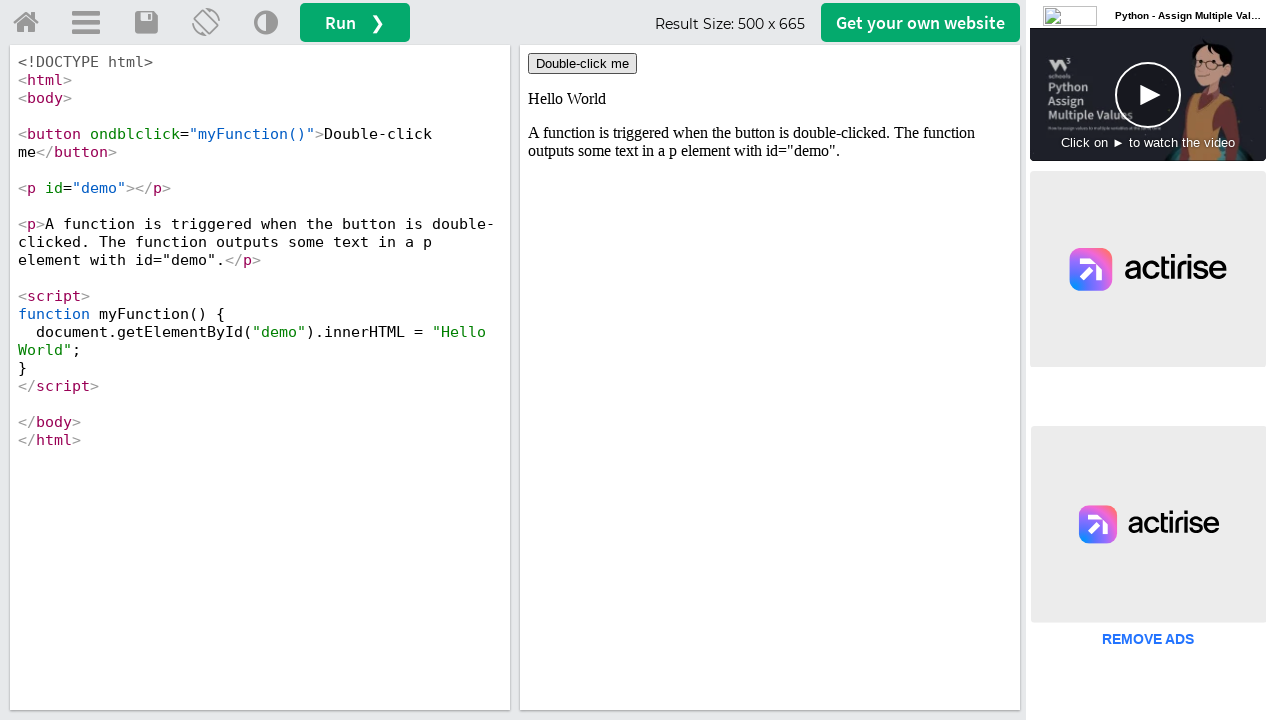